Tests the registration form by filling in all required fields including first name, last name, email, telephone, password and password confirmation

Starting URL: https://naveenautomationlabs.com/opencart/index.php?route=account/register

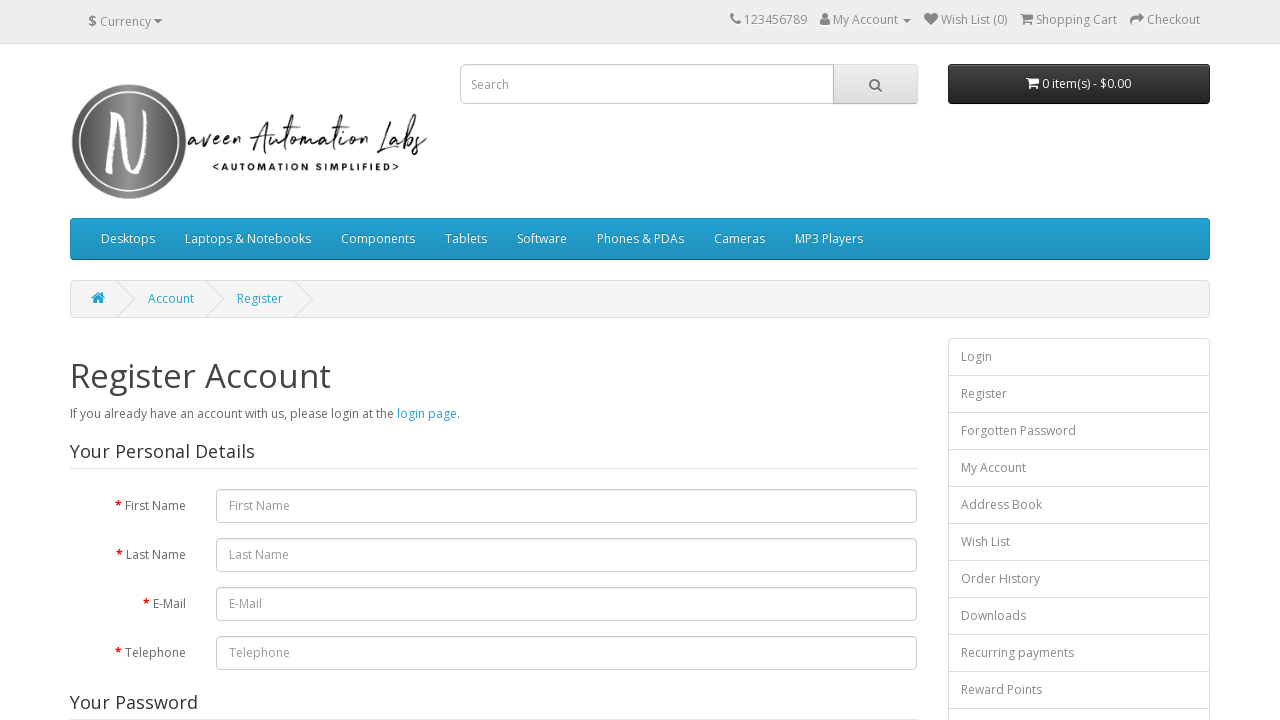

Filled first name field with 'John' on #input-firstname
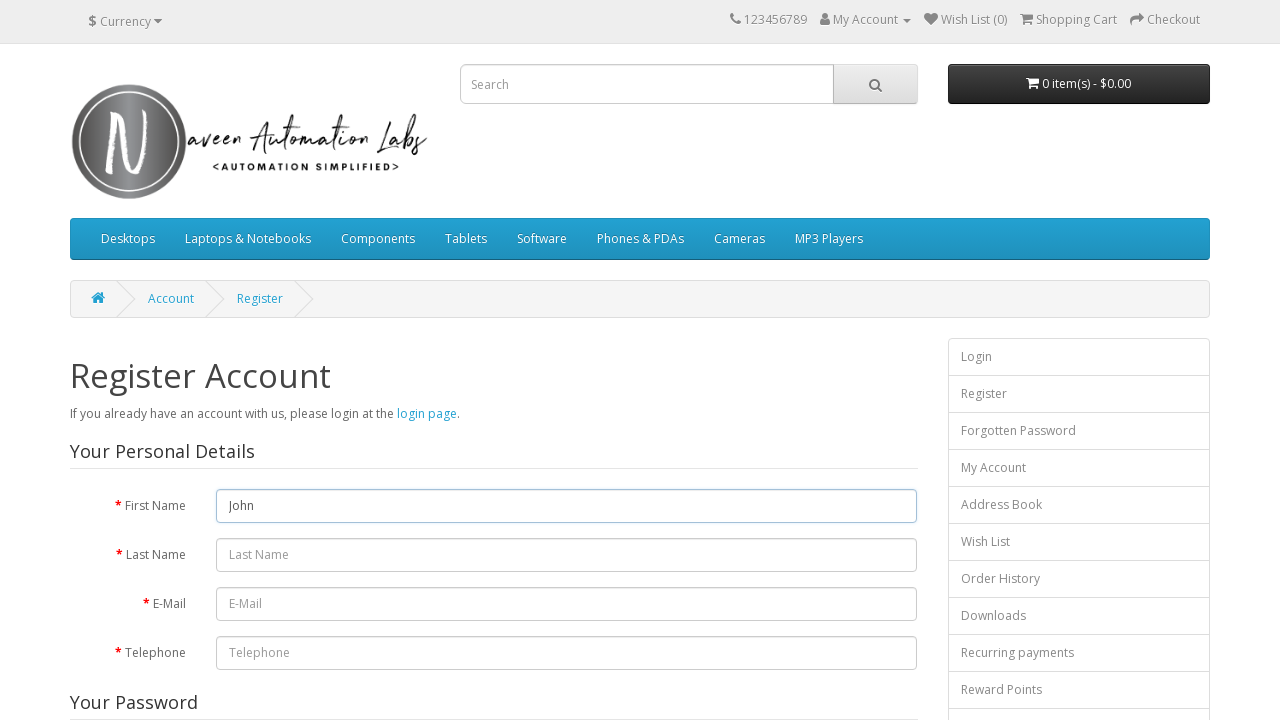

Filled last name field with 'Smith' on #input-lastname
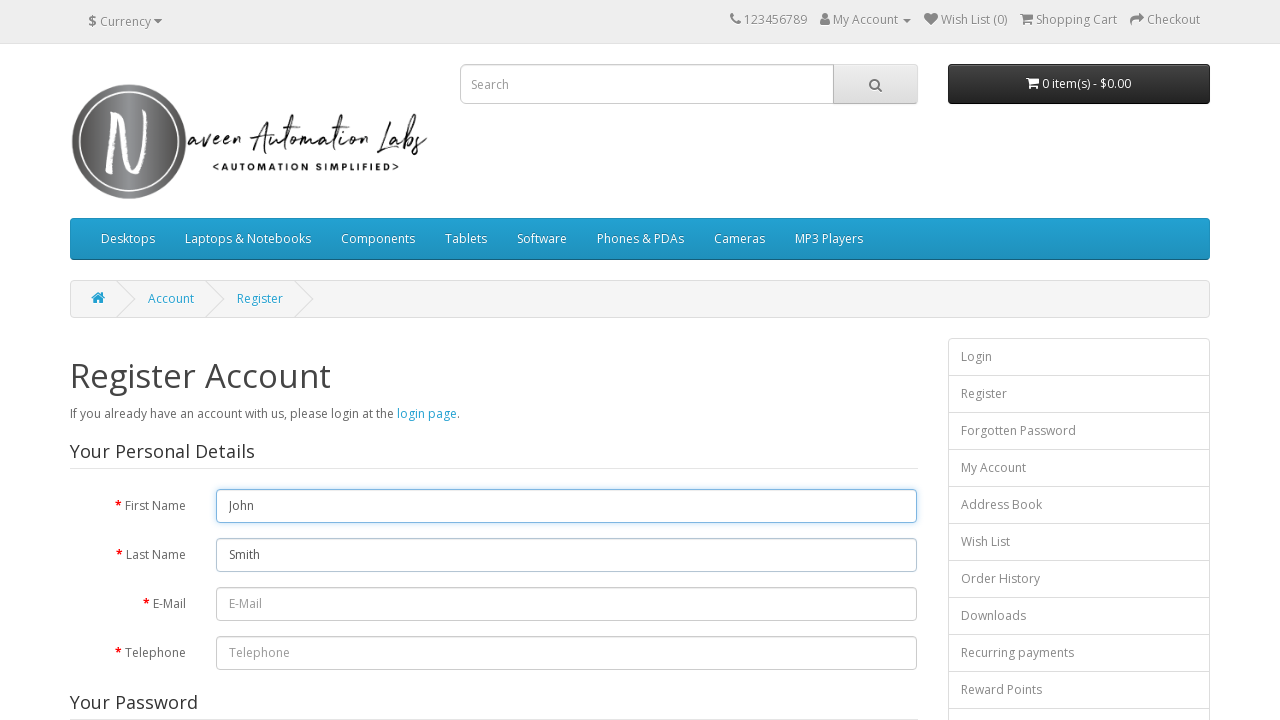

Filled email field with 'testuser847@example.com' on #input-email
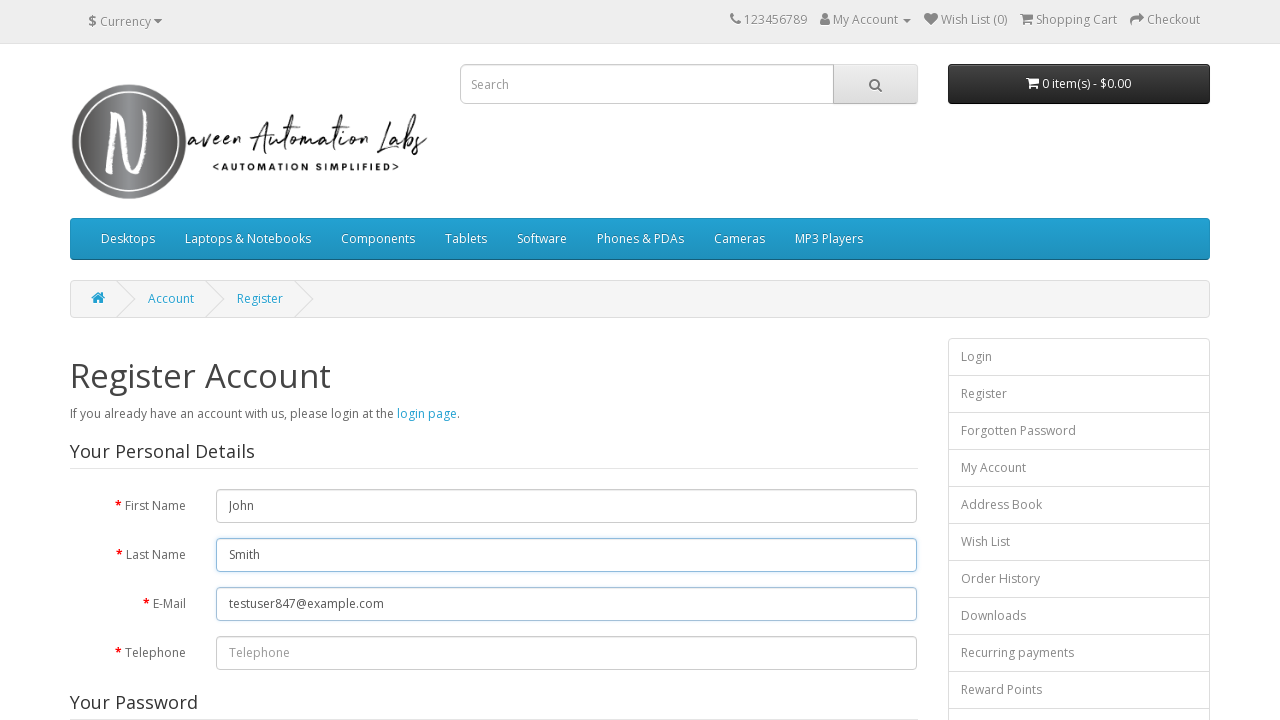

Filled telephone field with '5551234567' on #input-telephone
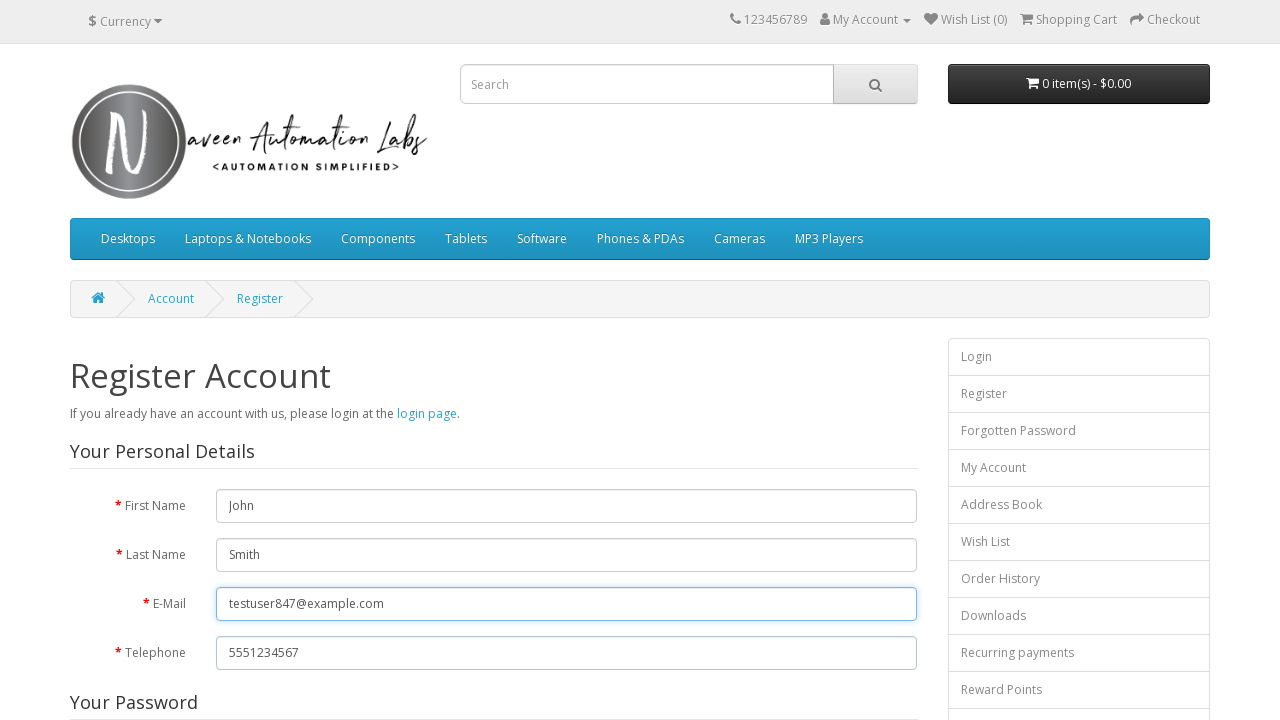

Filled password field with 'SecurePass123!' on #input-password
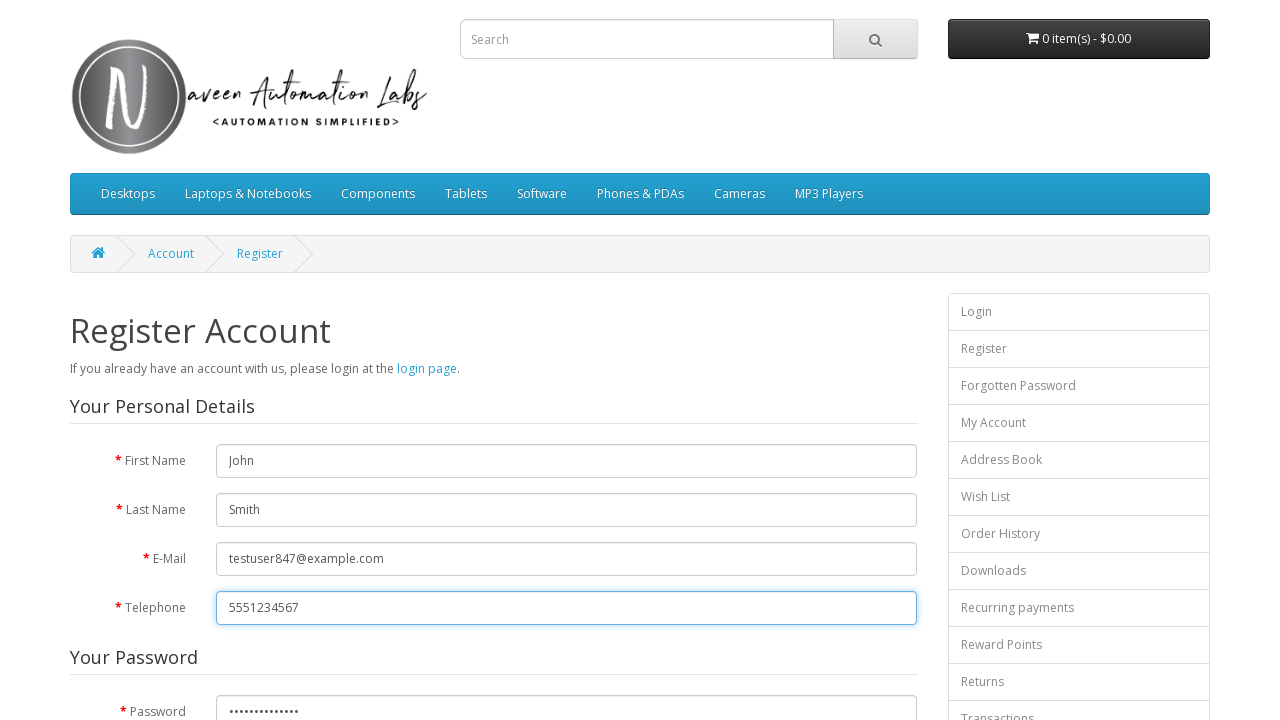

Filled password confirmation field with 'SecurePass123!' on #input-confirm
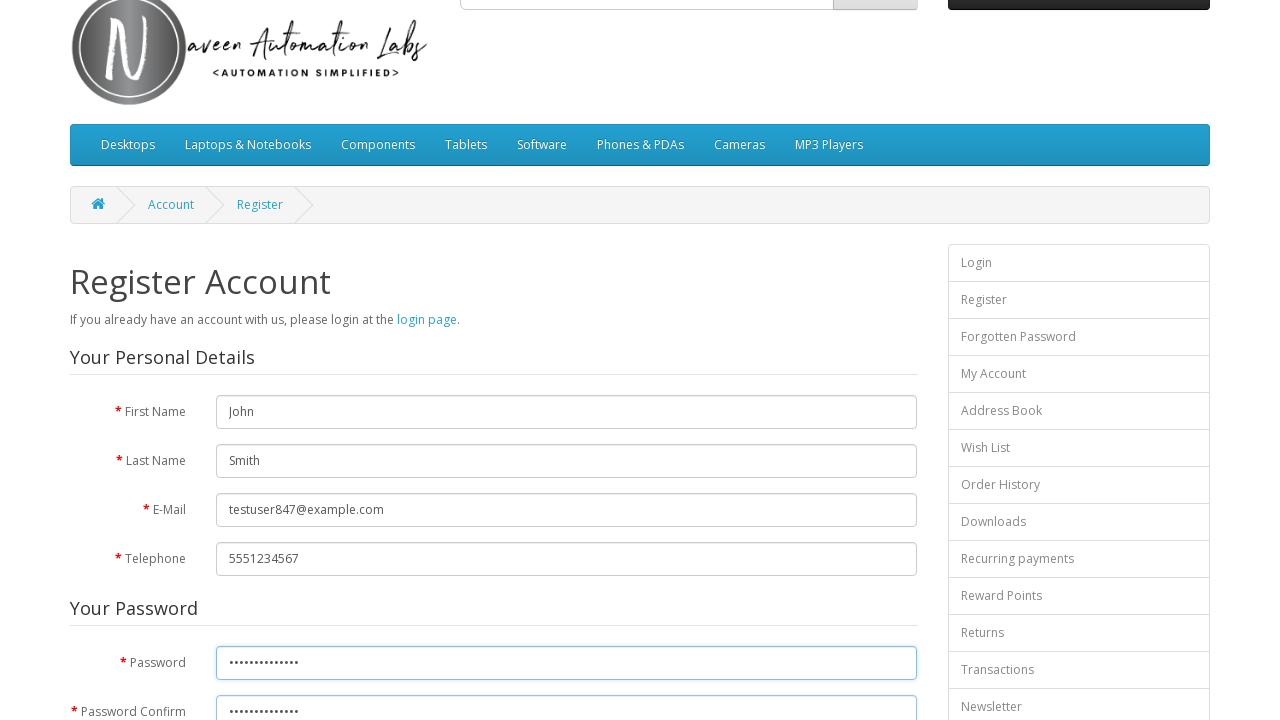

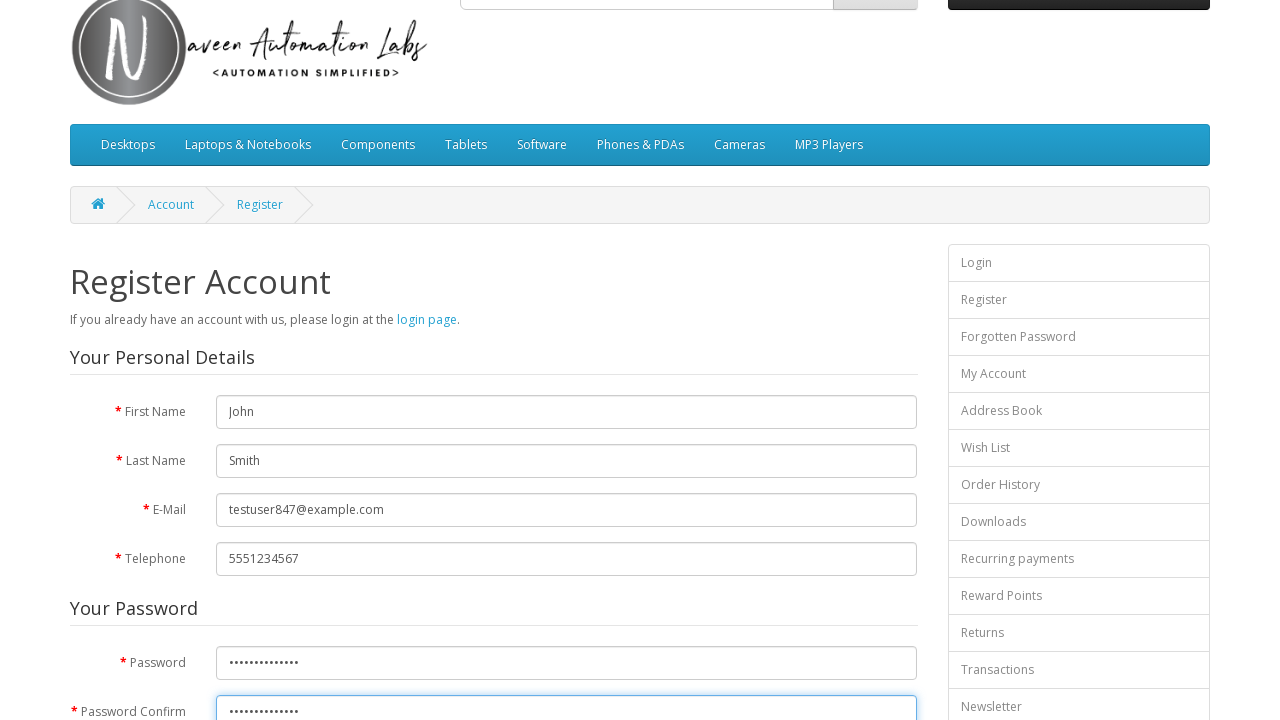